Tests a comprehensive web form by filling various input types including text fields, date picker, radio buttons, checkboxes, dropdowns, and navigating through links

Starting URL: https://www.shivaconceptsolution.com/test.html

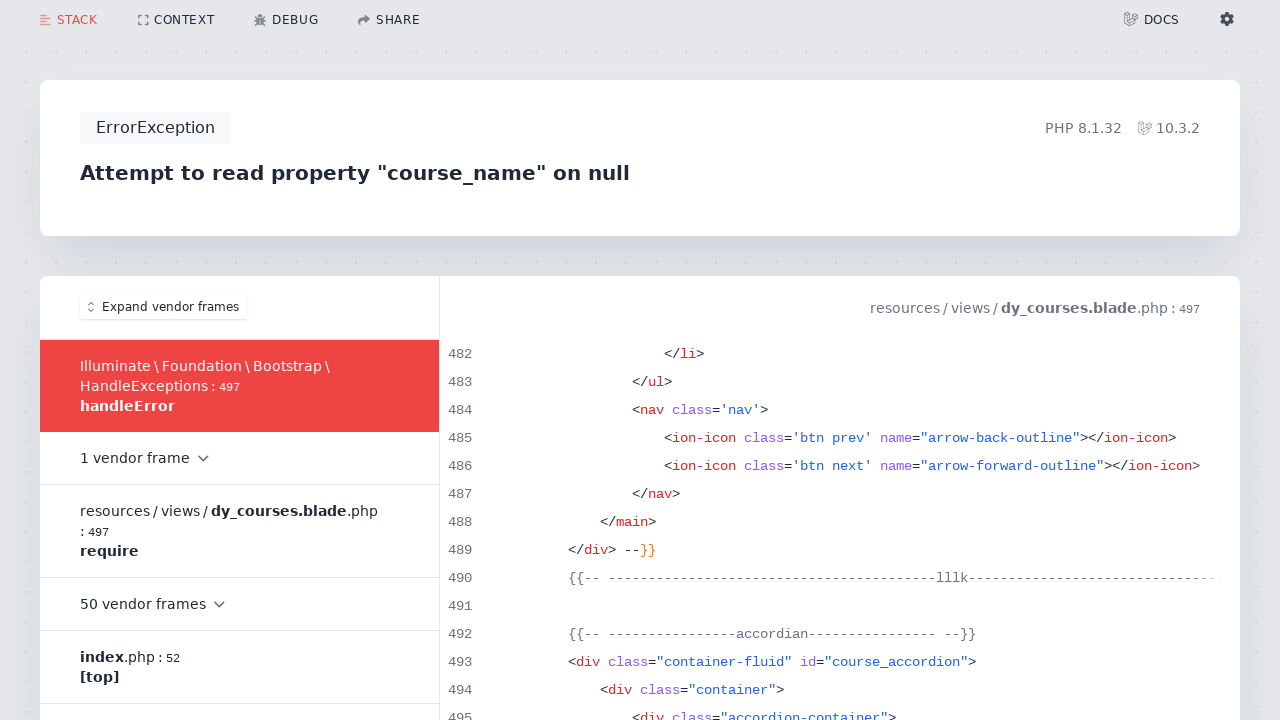

Waited for Flipkart homepage to fully load (networkidle state)
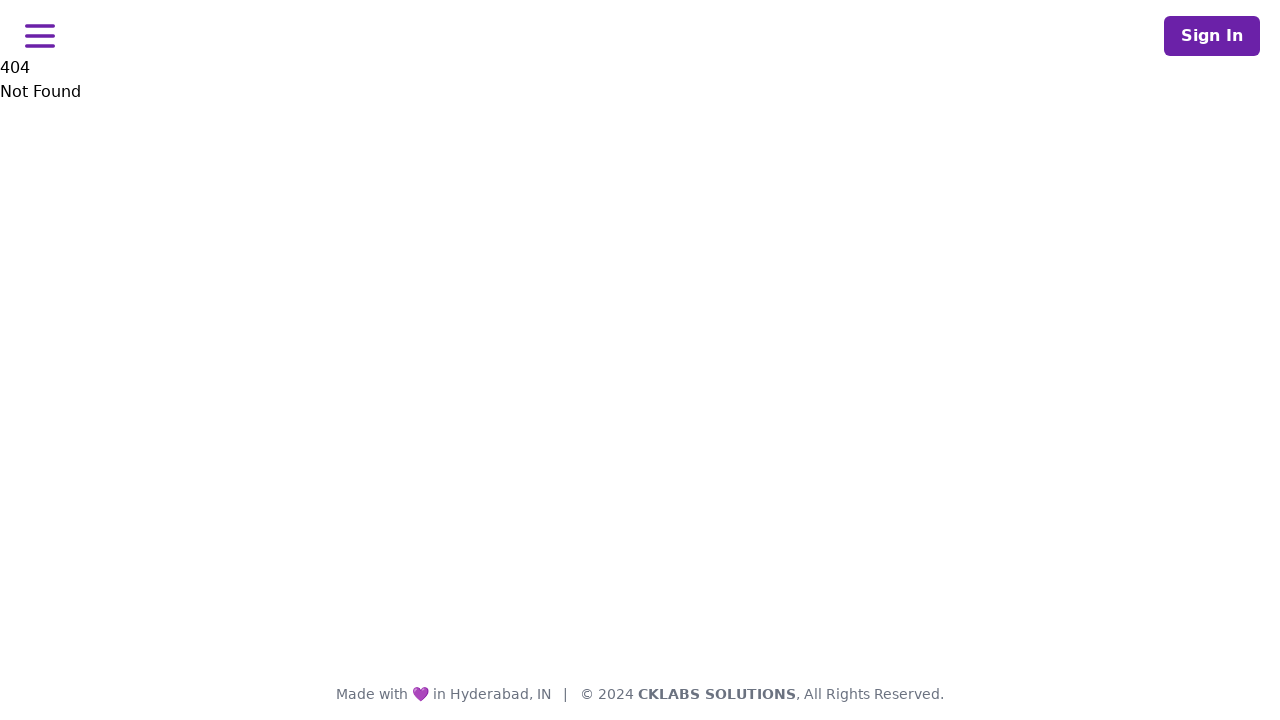

Captured screenshot of Flipkart homepage
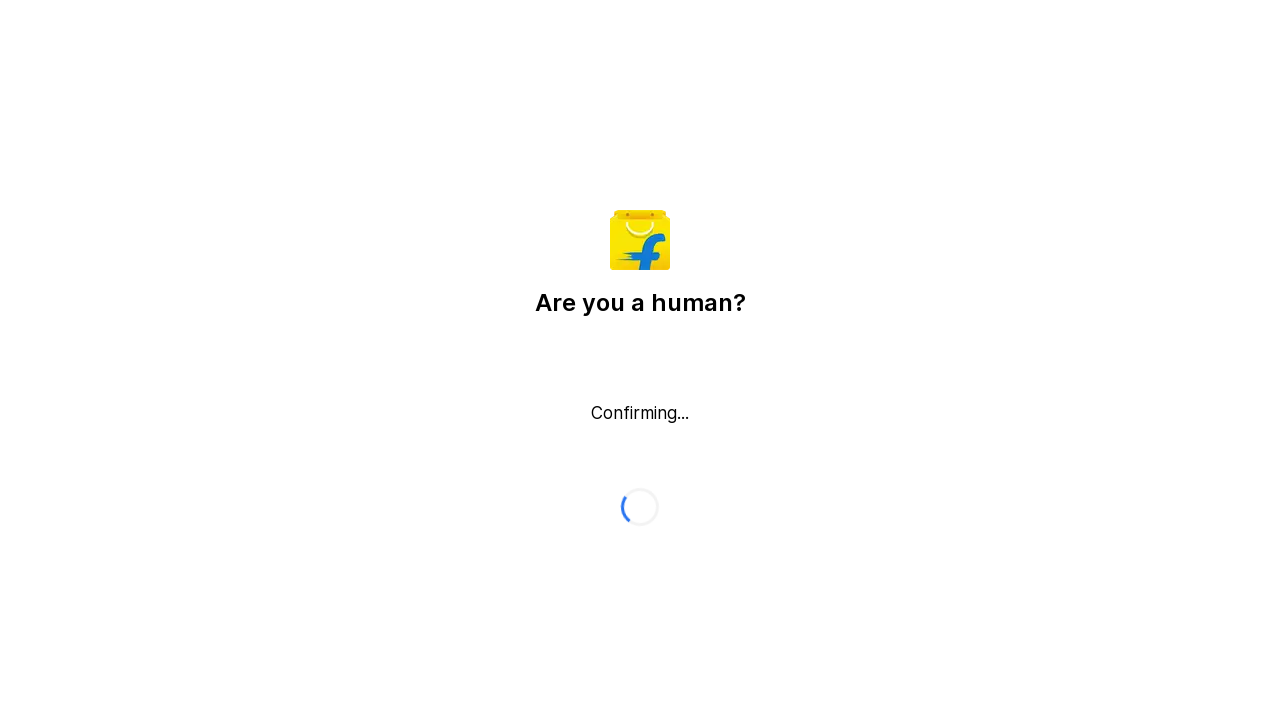

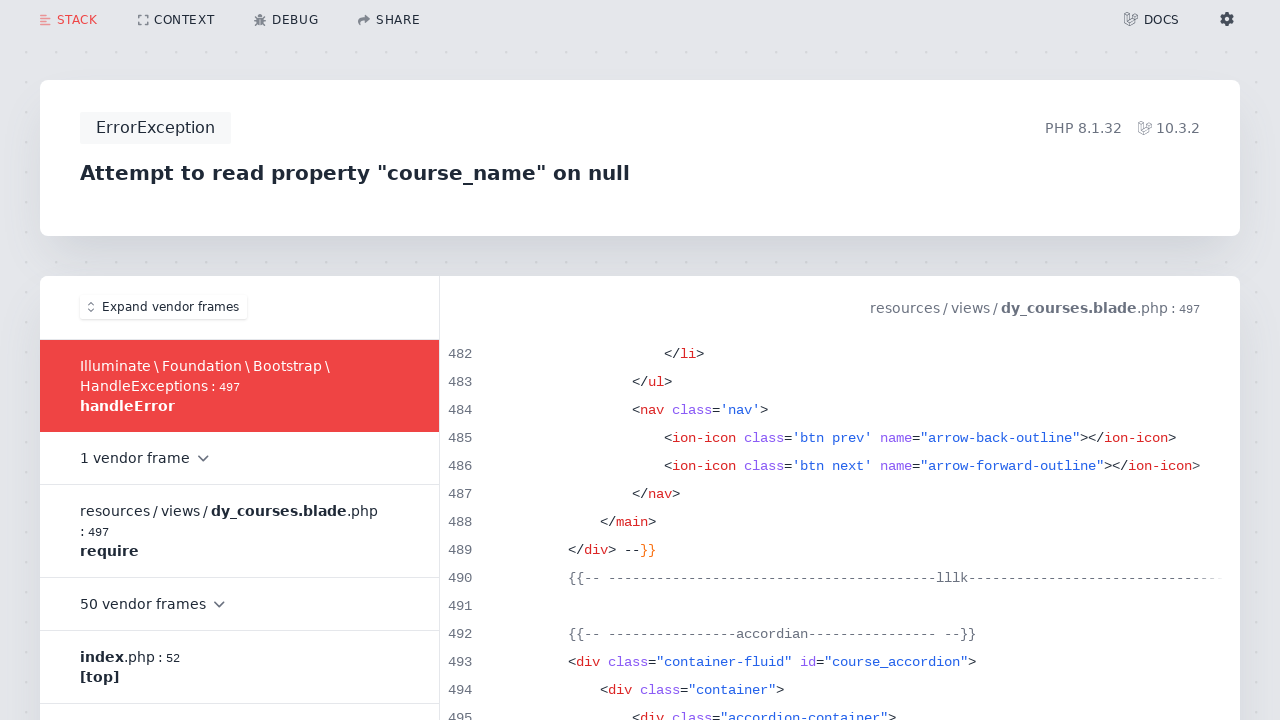